Tests navigation to the contact section on the Spanish version by clicking the Contacto link in navigation

Starting URL: https://english-creative.com/es/

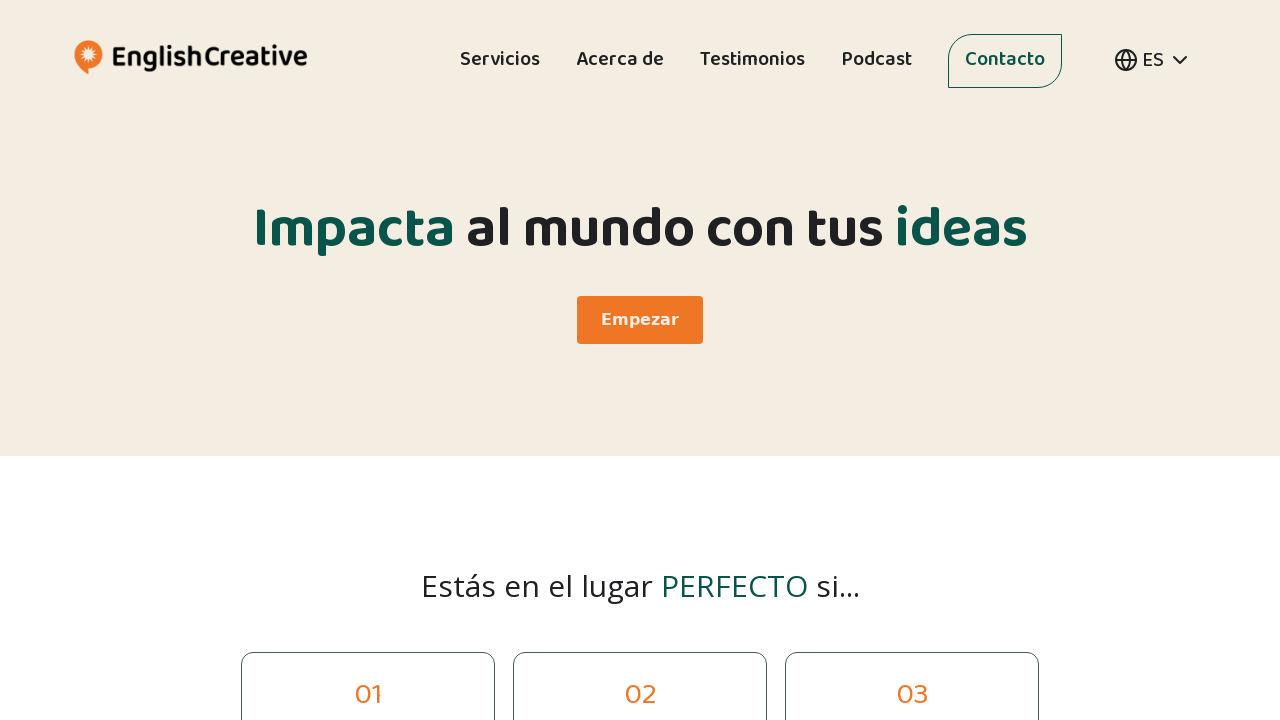

Clicked Contacto link in navigation at (1005, 64) on internal:role=navigation >> internal:role=link[name="Contacto"i]
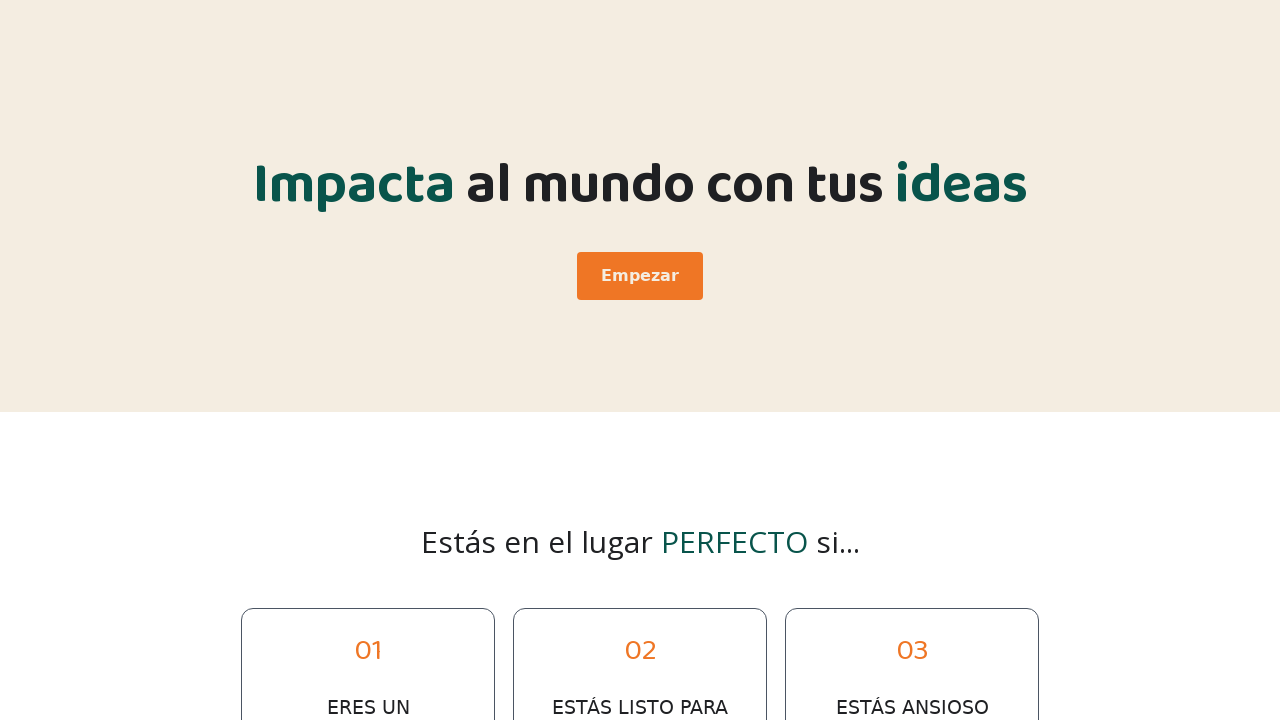

Navigated to contact section (URL changed to /es/#contact)
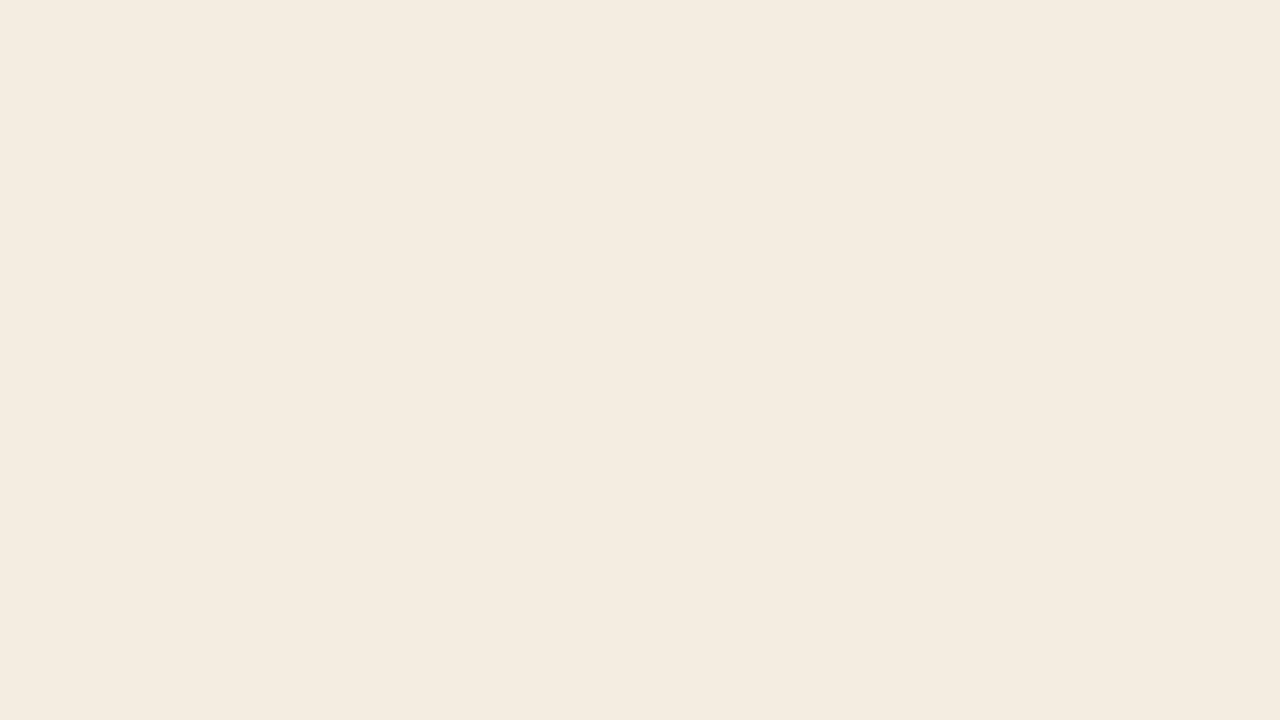

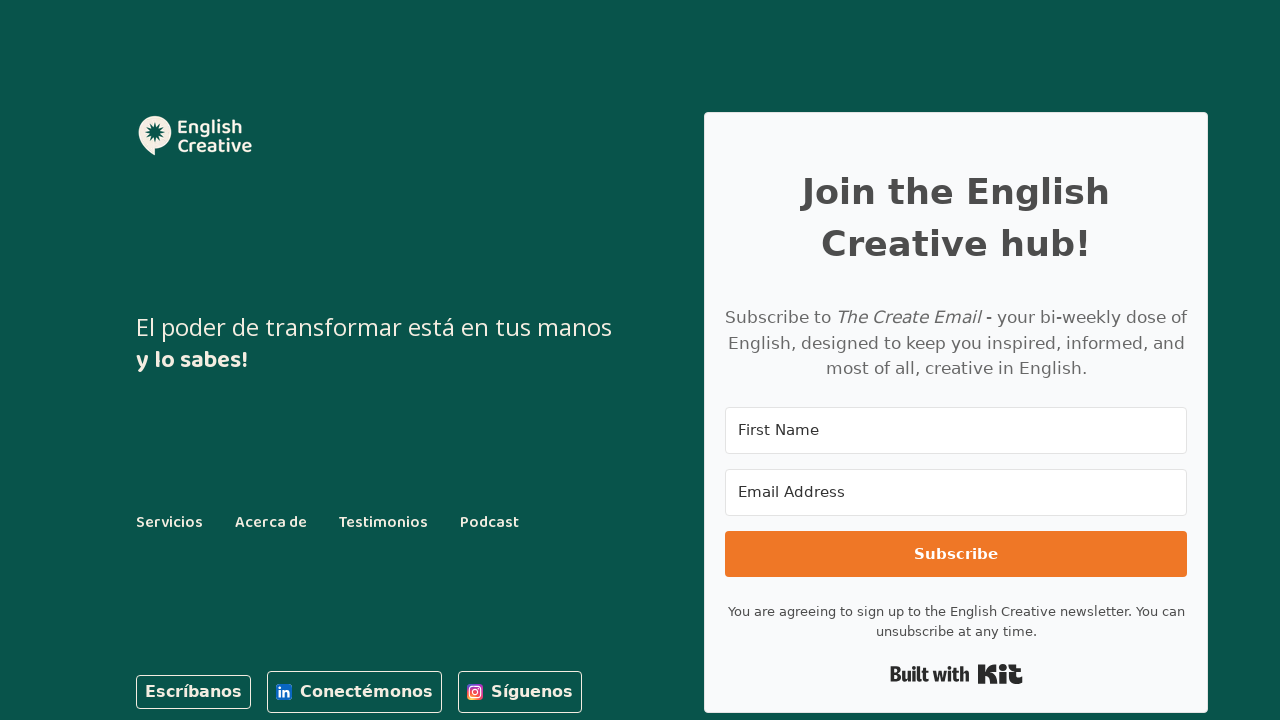